Tests that navigating to the base URL shows all todos (both active and completed) with the 'all' filter selected.

Starting URL: https://todomvc.com/examples/typescript-angular/#/

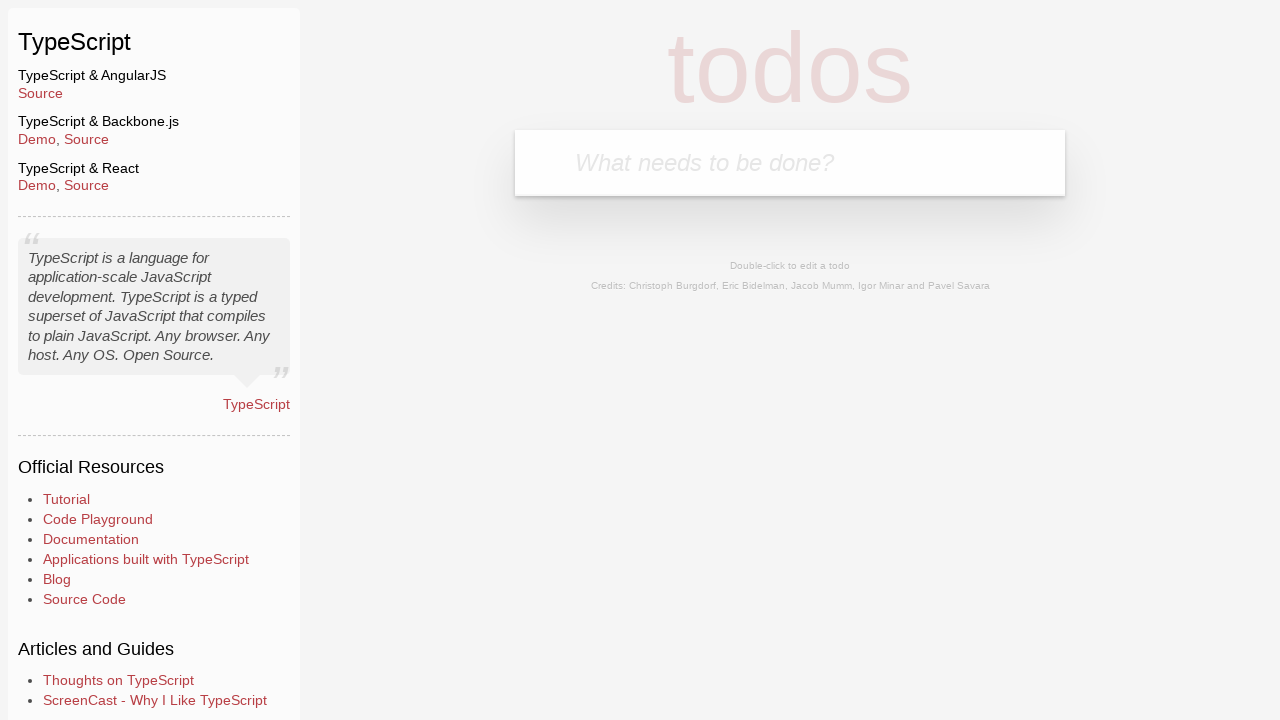

Filled new todo input with 'Example1' on .new-todo
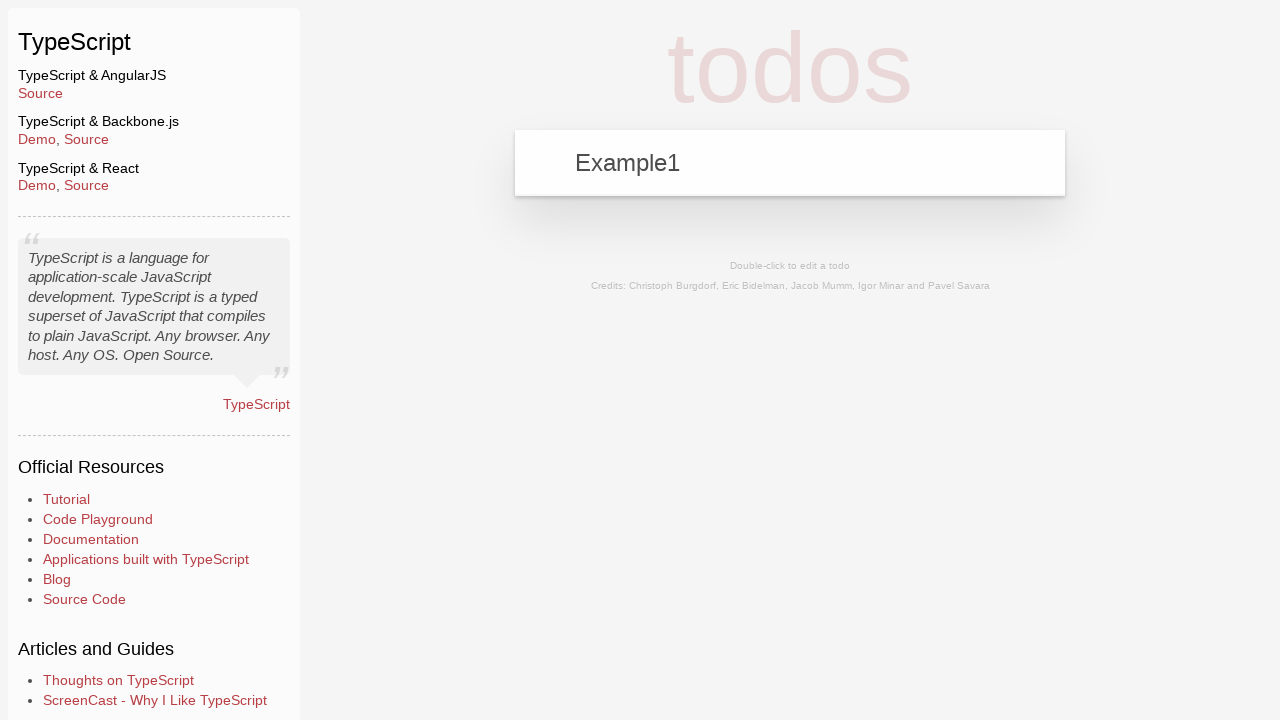

Pressed Enter to add first todo on .new-todo
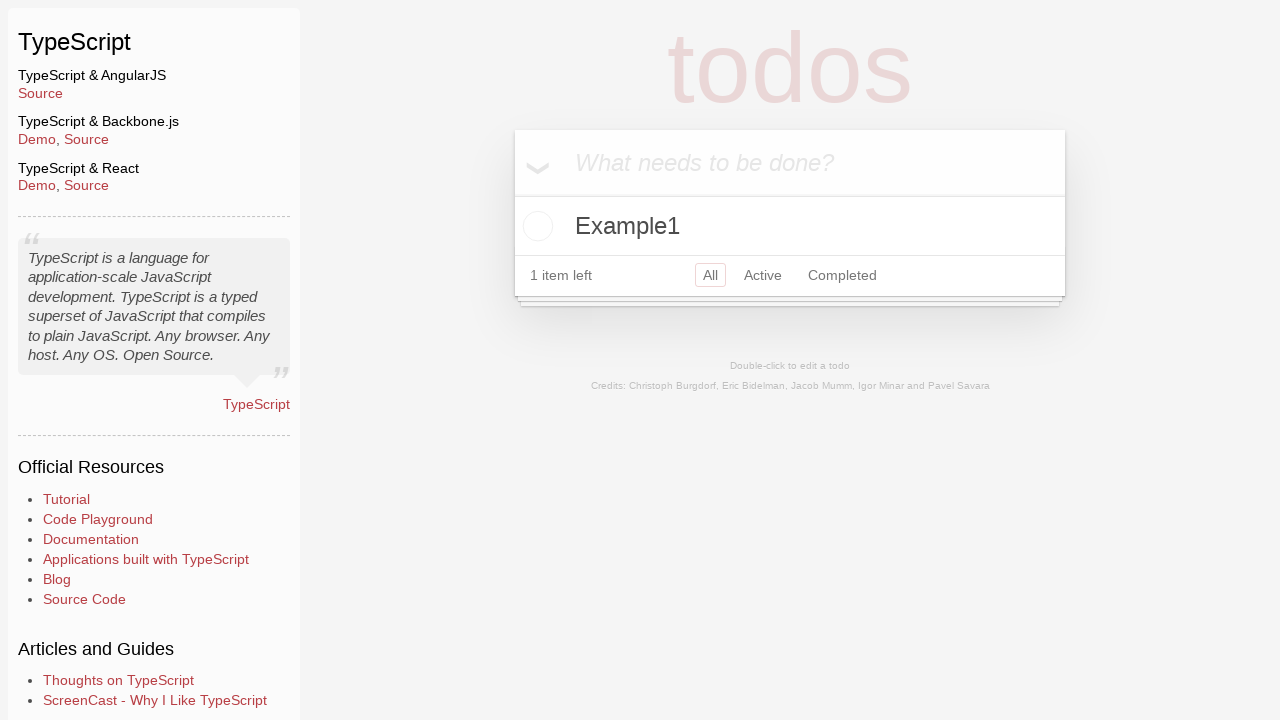

Filled new todo input with 'Example2' on .new-todo
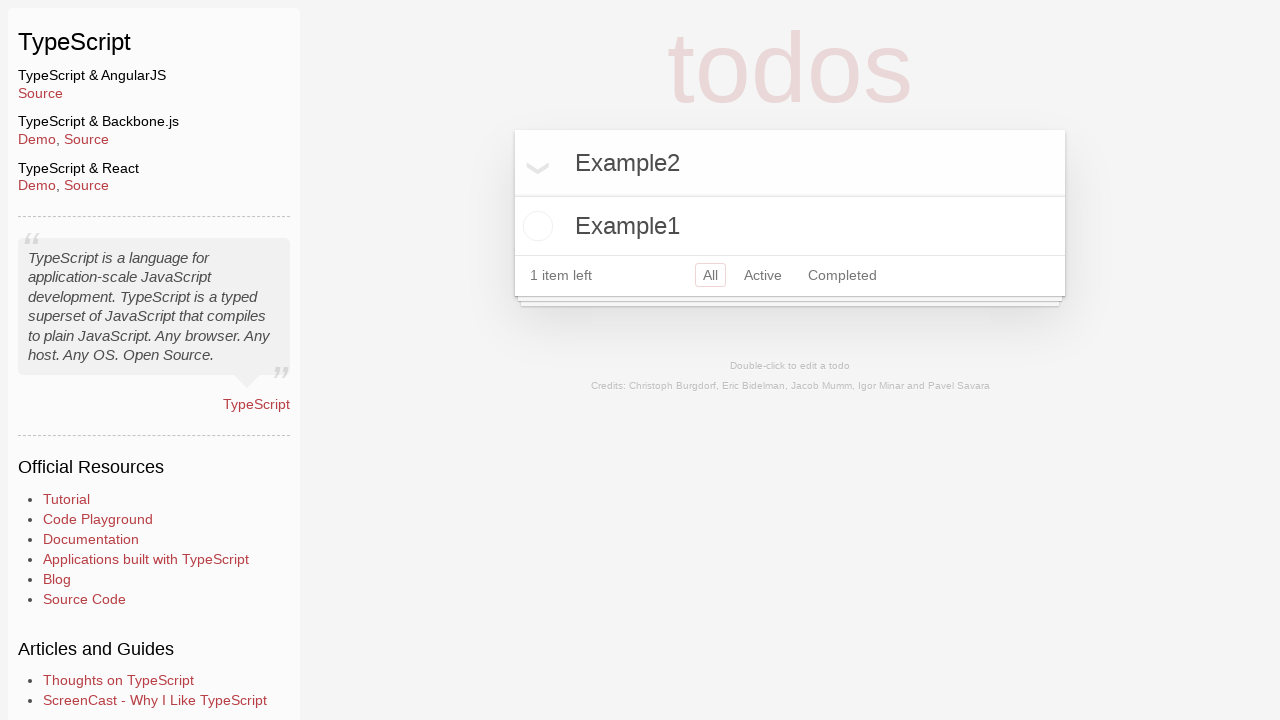

Pressed Enter to add second todo on .new-todo
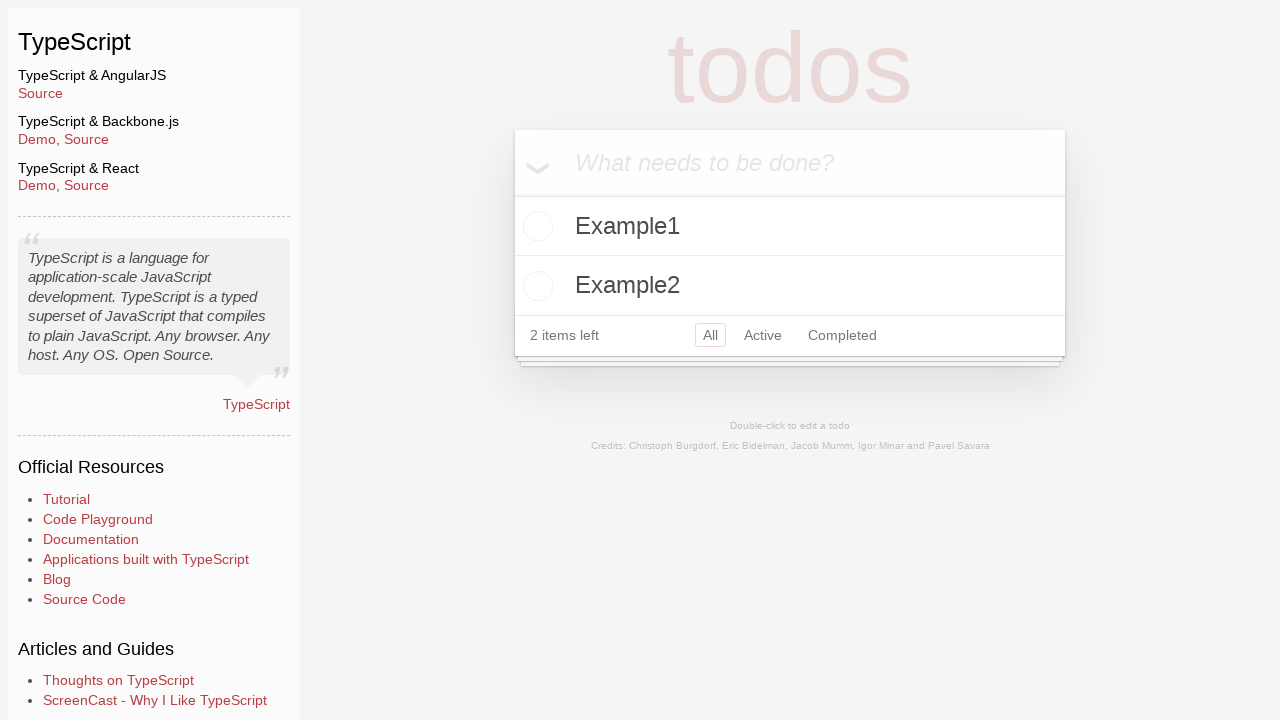

Clicked checkbox to mark Example2 as completed at (535, 286) on xpath=//label[text()='Example2']/preceding-sibling::input[@type='checkbox']
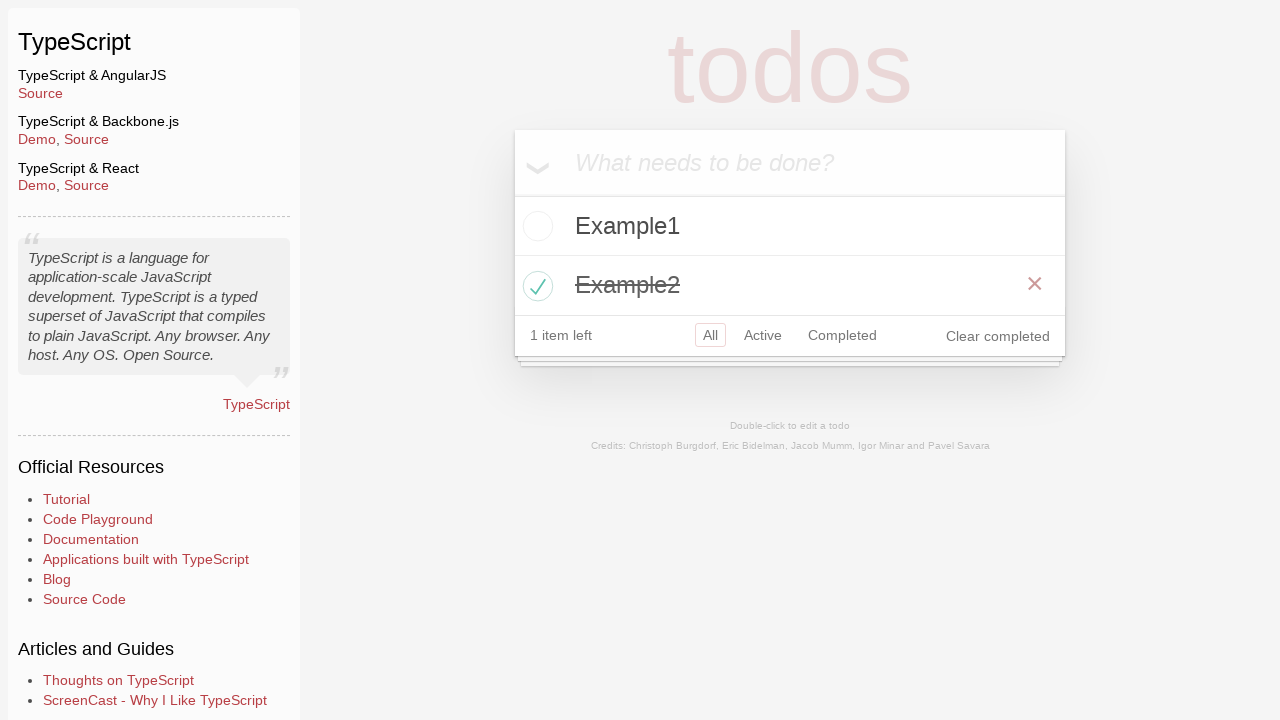

Navigated to base URL to view all todos
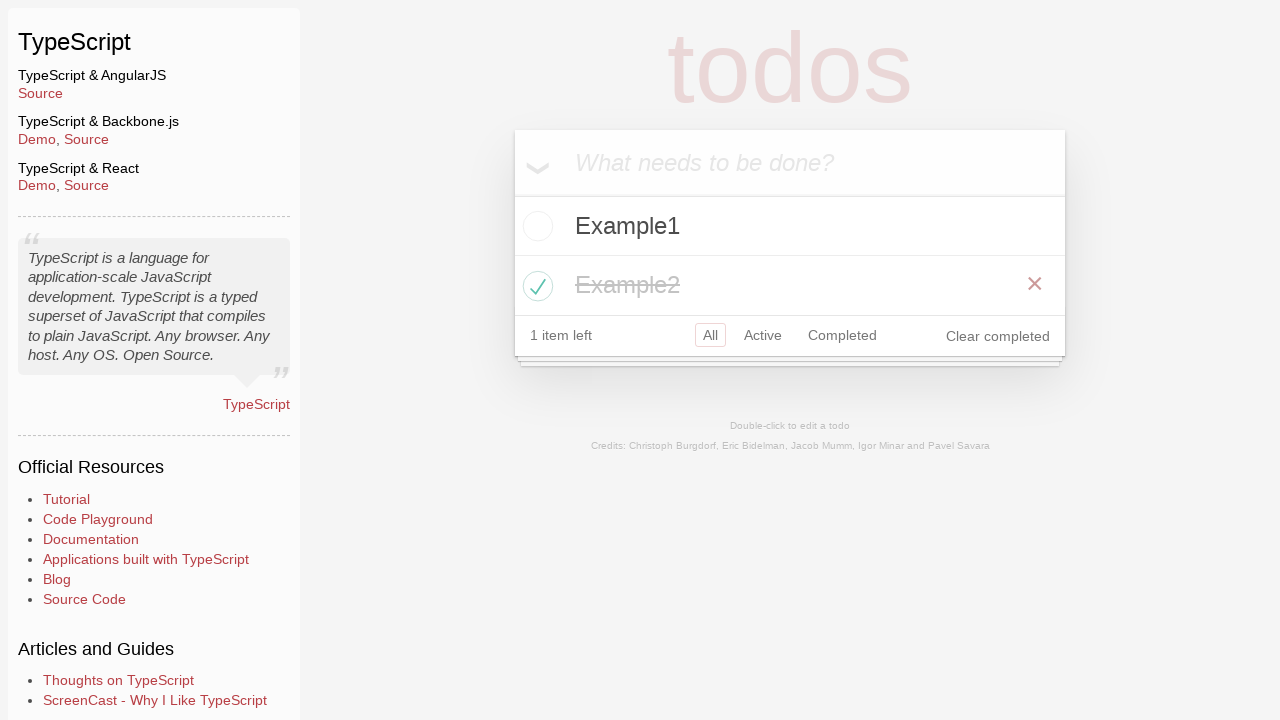

Todo list loaded and is visible
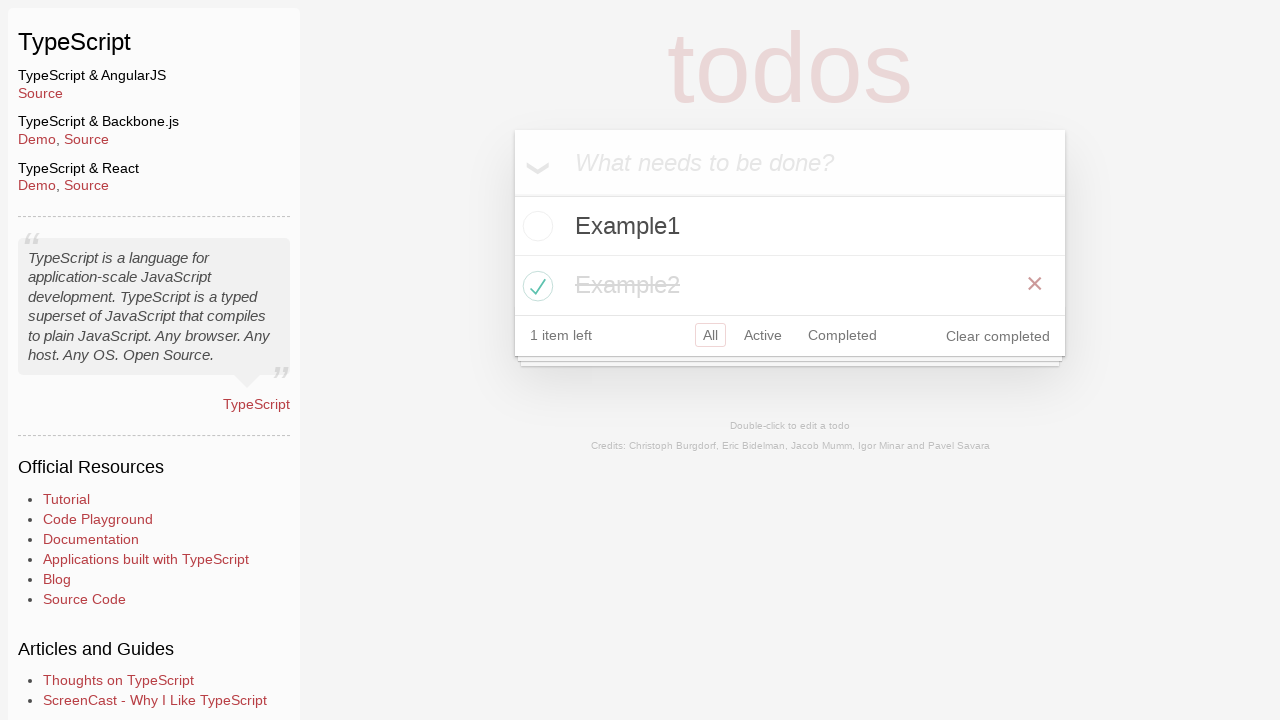

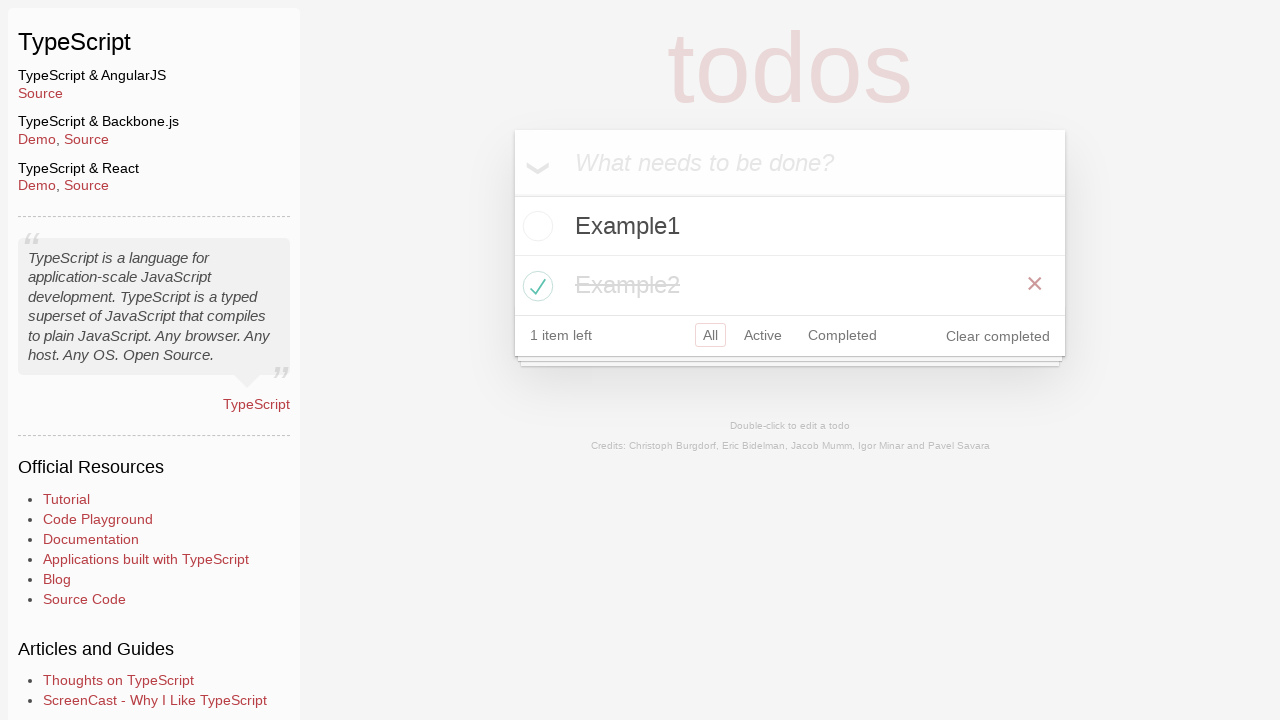